Tests JavaScript confirm alert handling by clicking a button that triggers a confirmation dialog, accepting the alert, and verifying that the confirmation result message is displayed.

Starting URL: https://demoqa.com/alerts

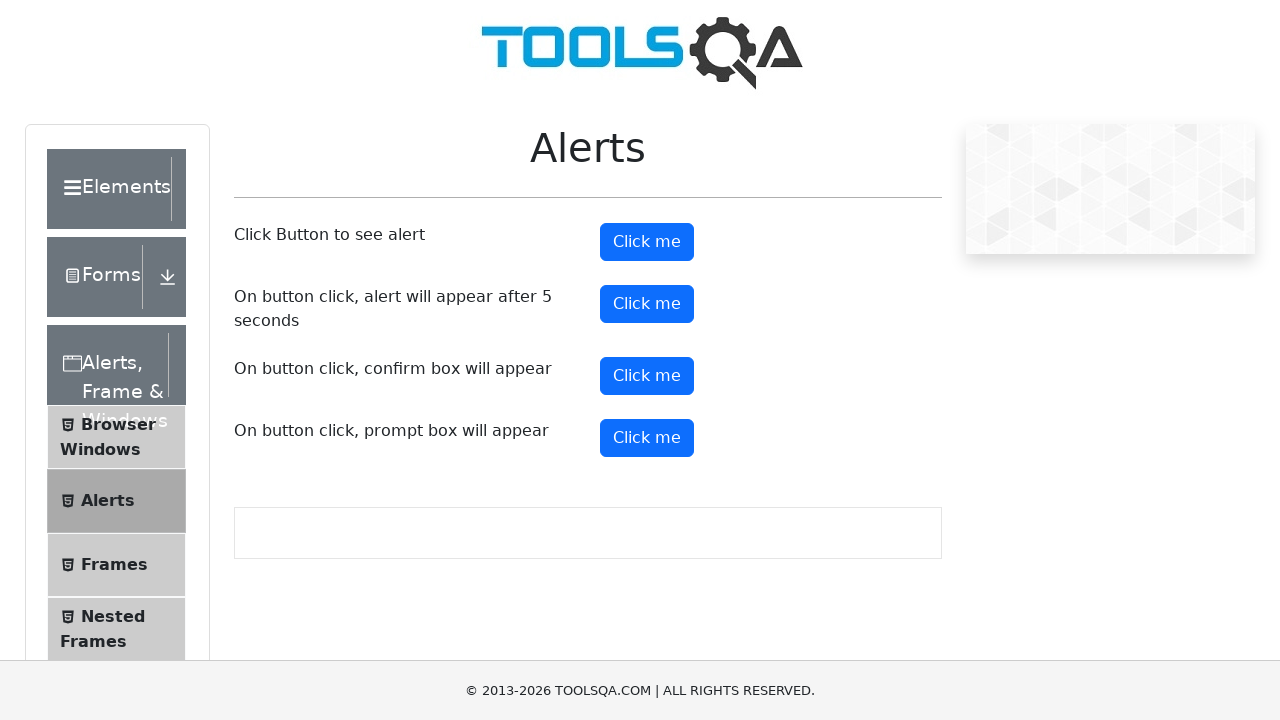

Clicked confirm button to trigger alert at (647, 376) on #confirmButton
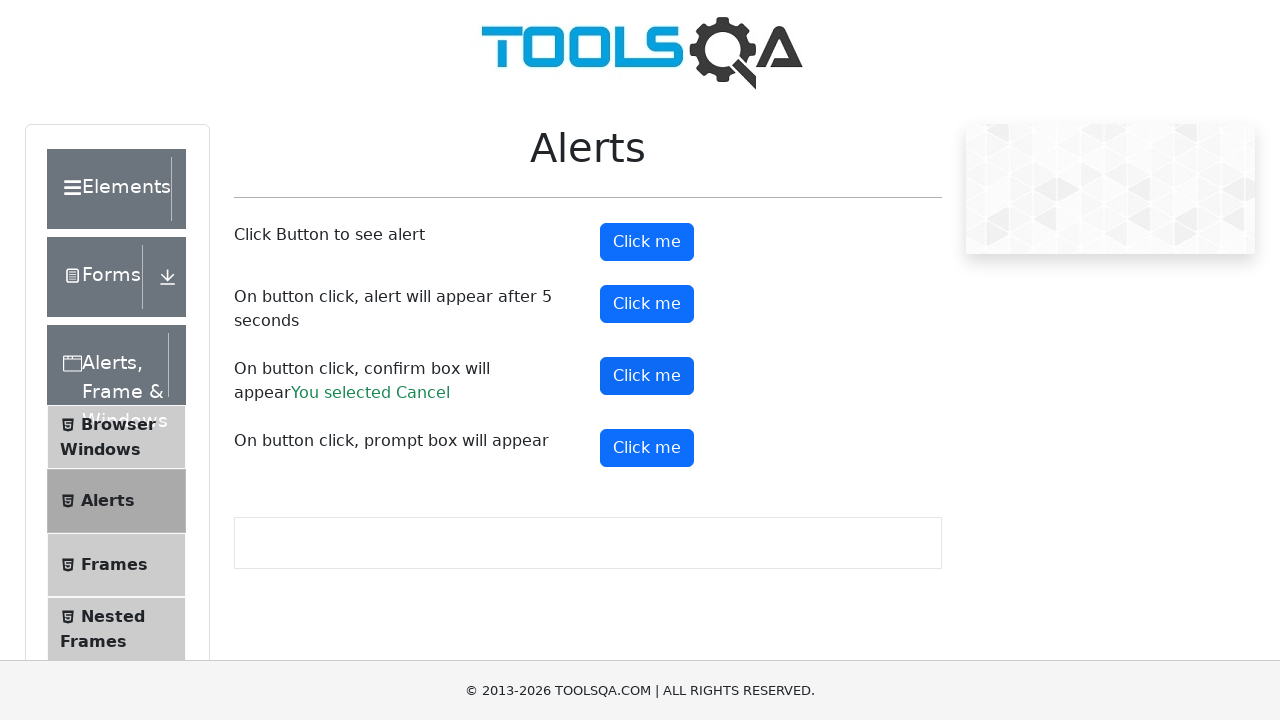

Set up dialog handler to accept confirmation alerts
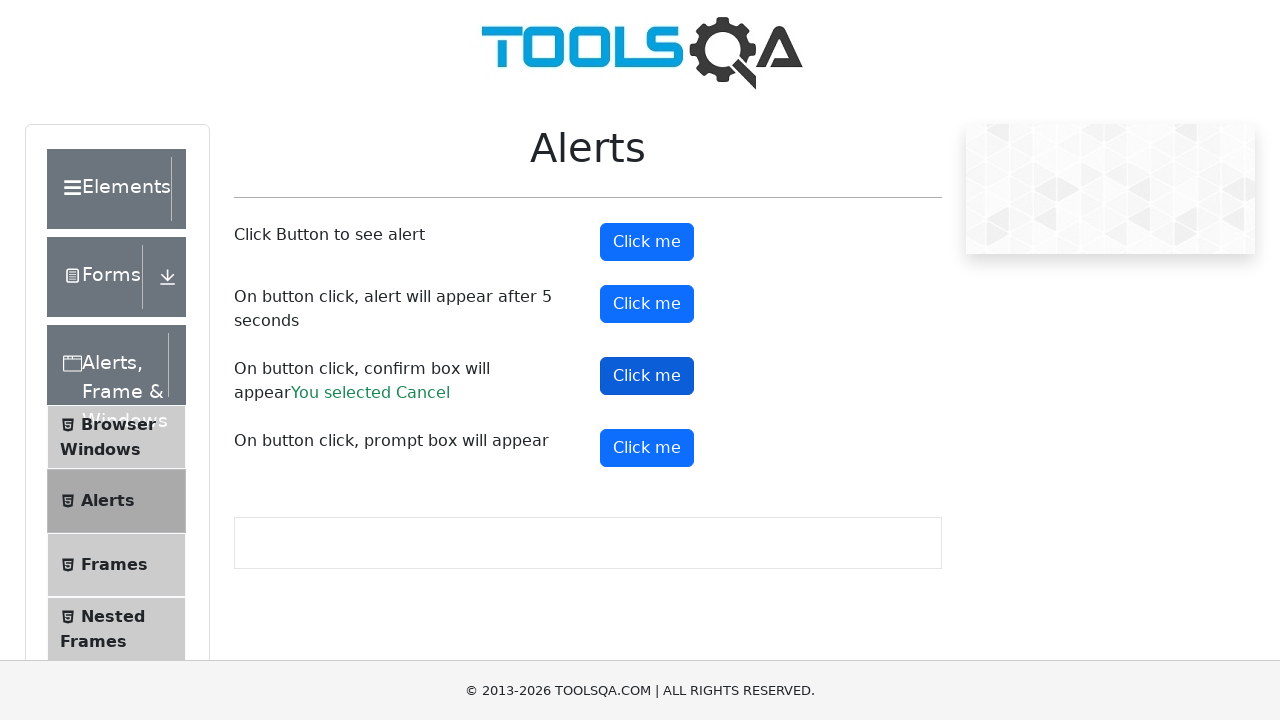

Clicked confirm button again to trigger and handle the alert at (647, 376) on #confirmButton
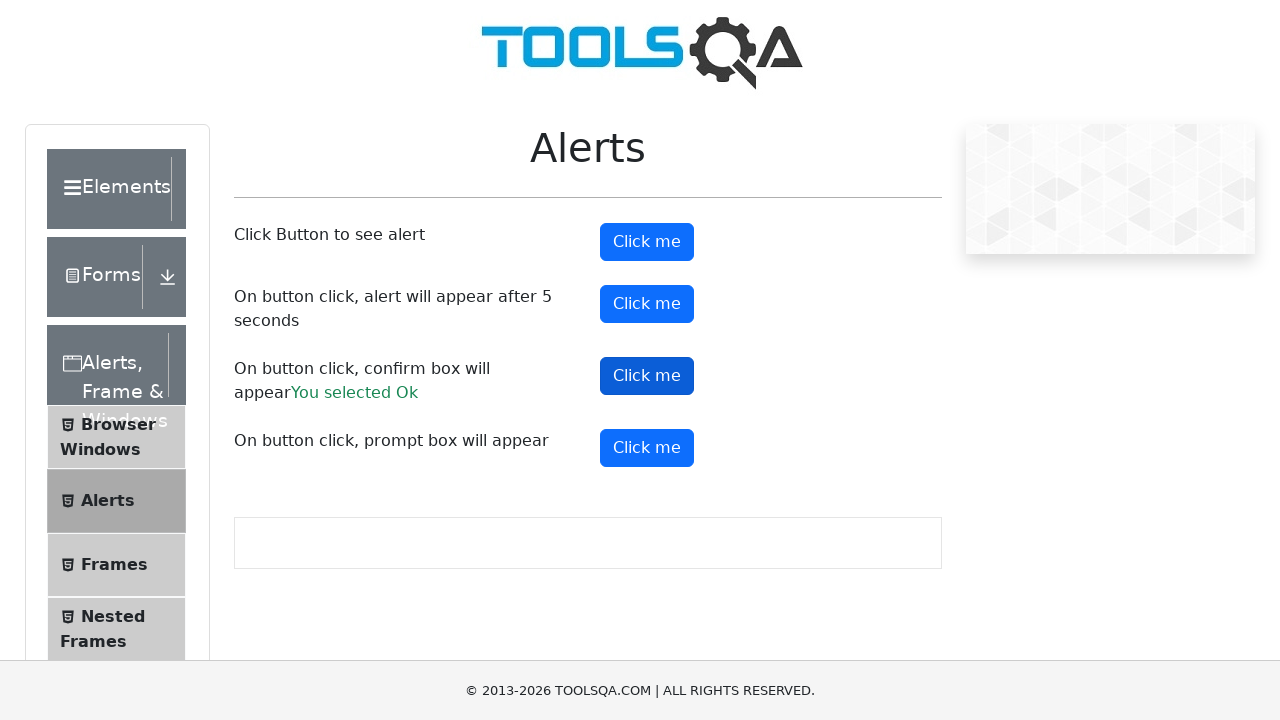

Confirmation result message loaded
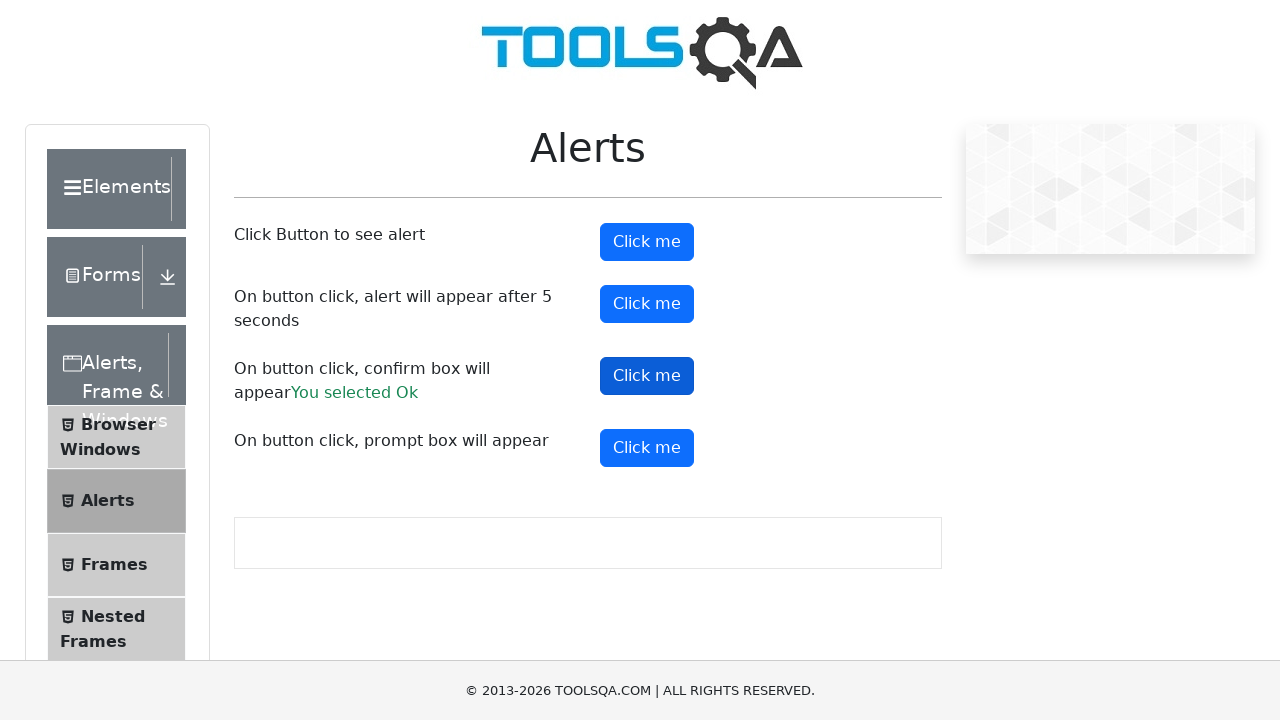

Retrieved confirmation result text
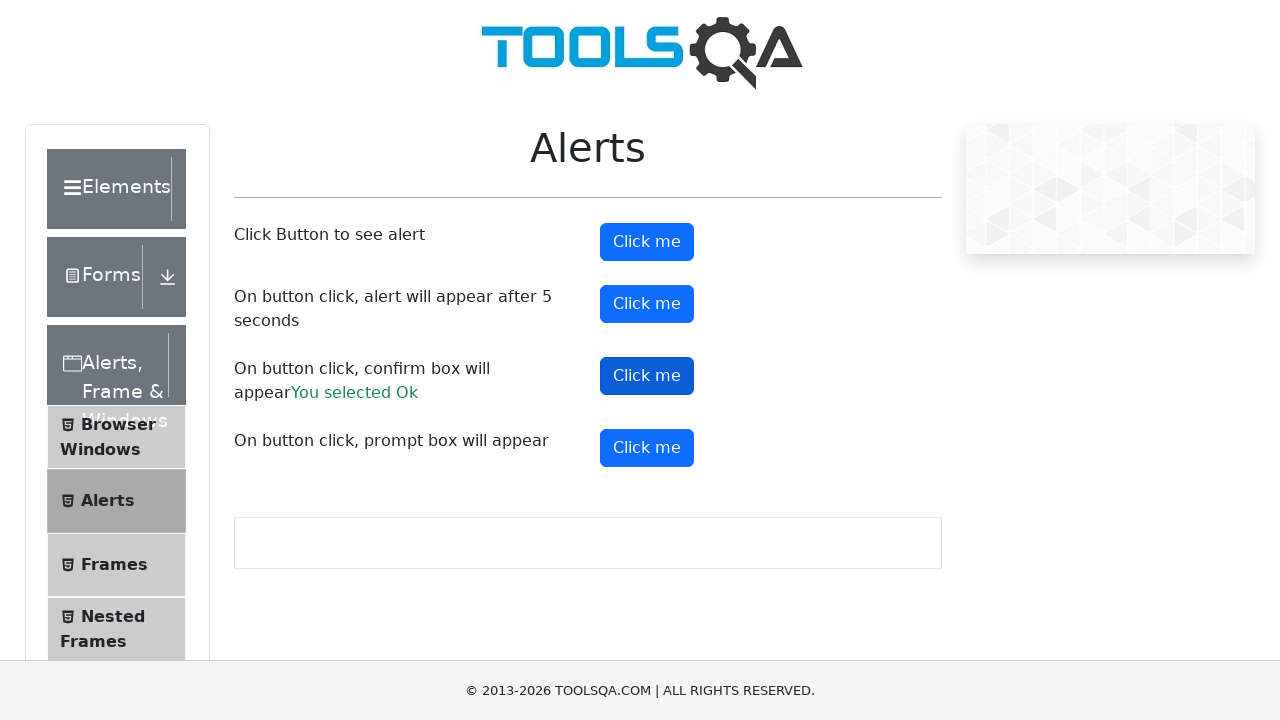

Verified that confirmation result contains 'You selected Ok'
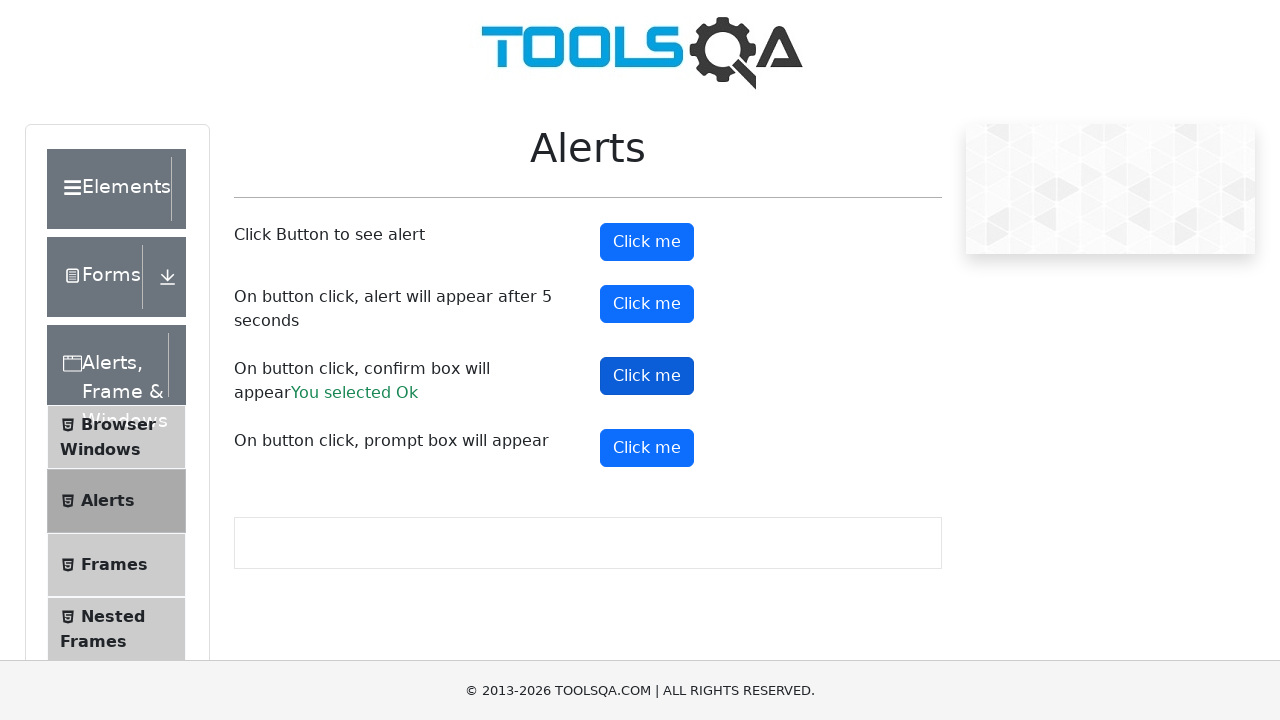

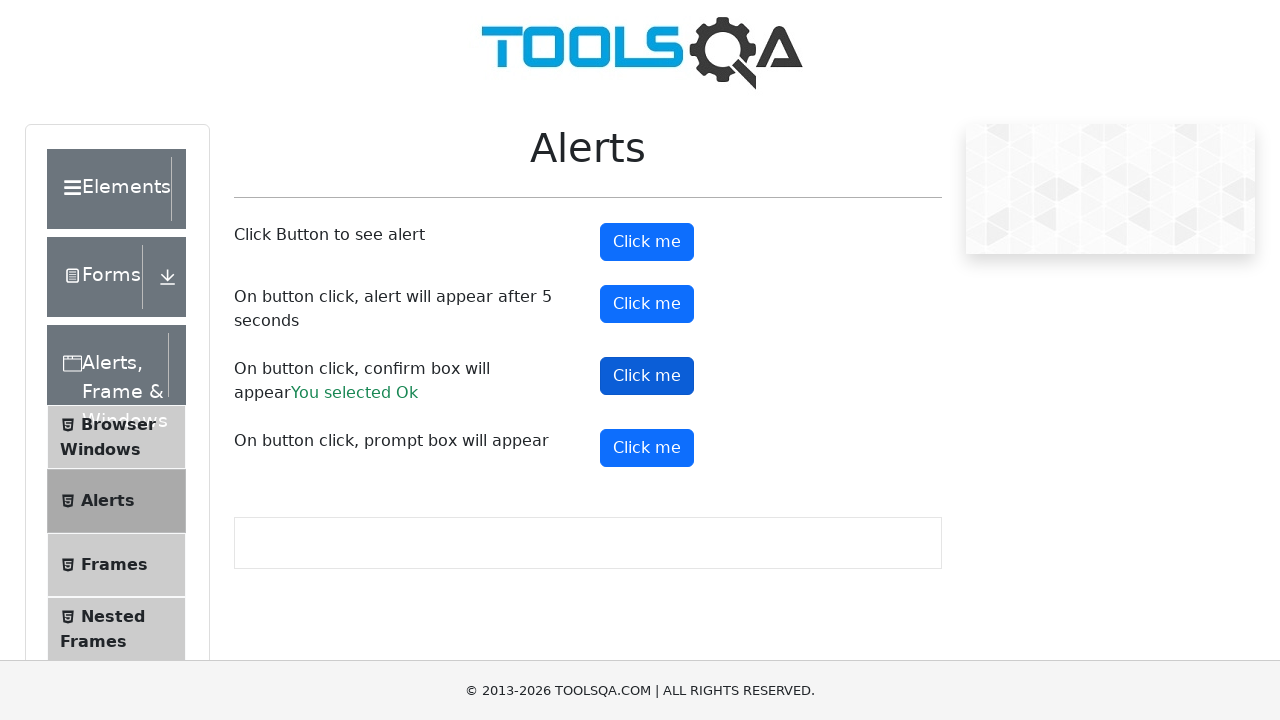